Tests the Add Account button by clicking it and verifying navigation

Starting URL: https://demo.applitools.com/app.html

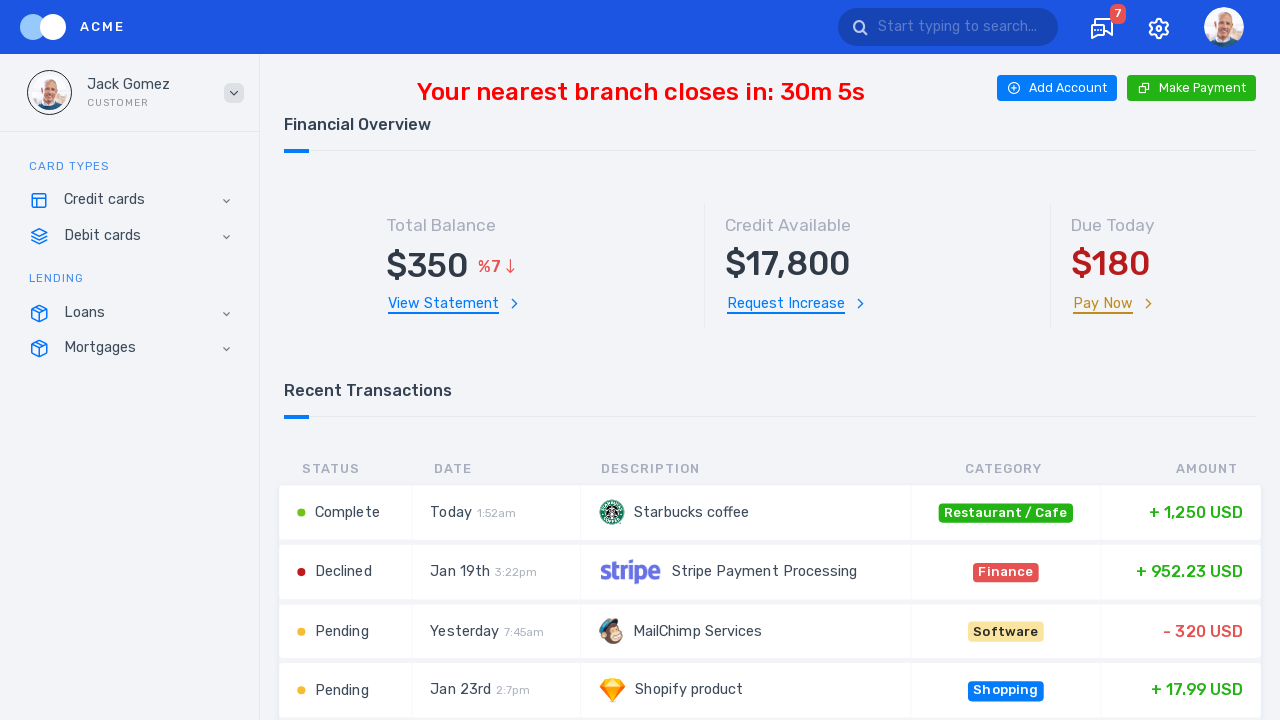

Clicked the Add Account button at (1068, 88) on span:has-text('Add Account')
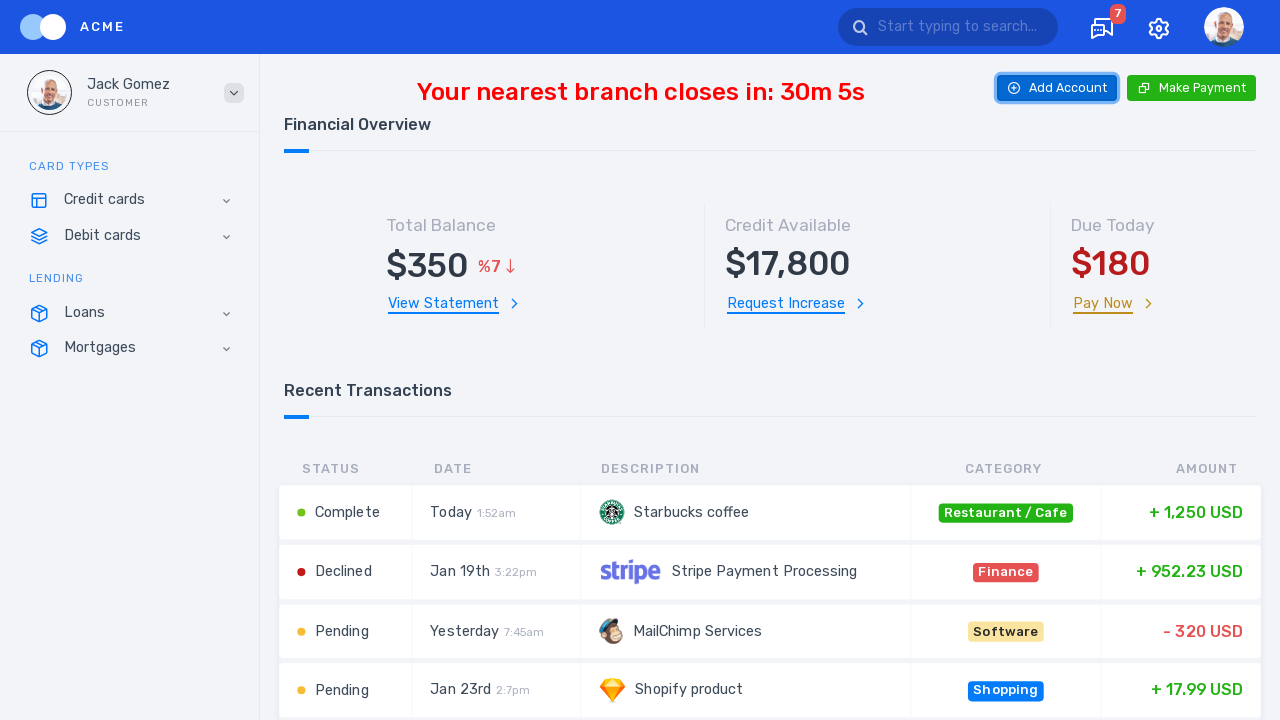

Page loaded after clicking Add Account button
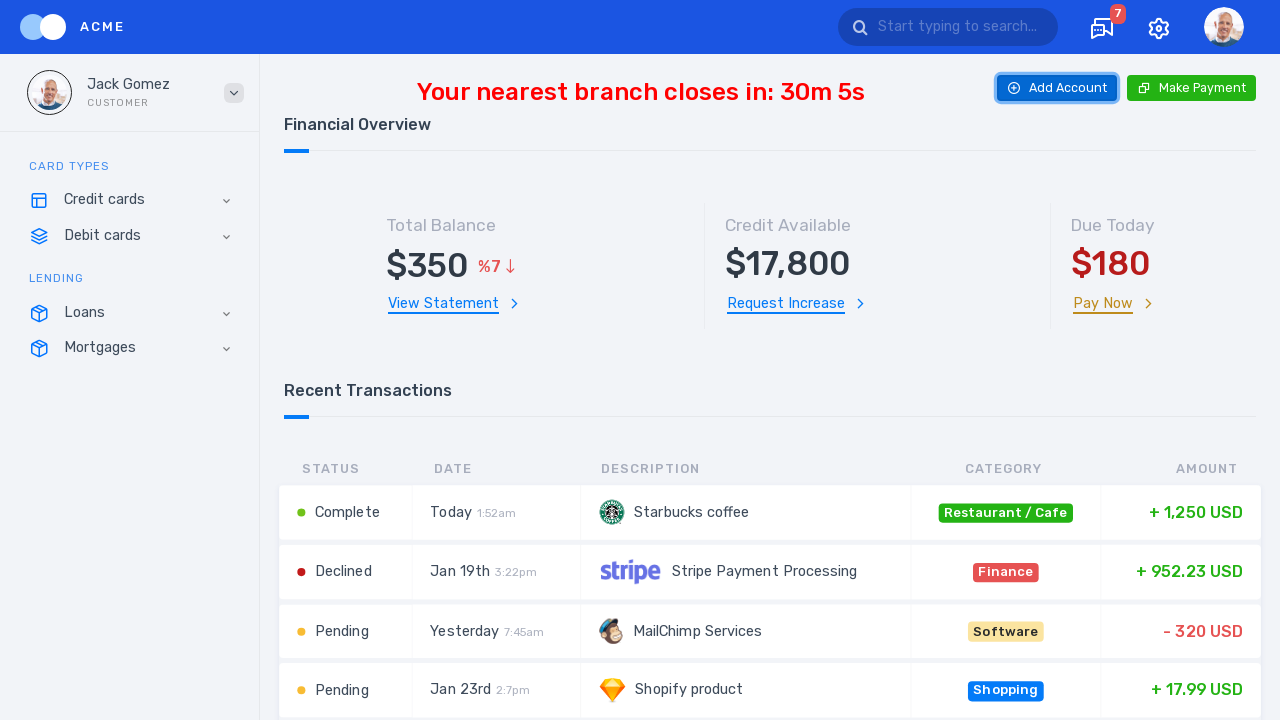

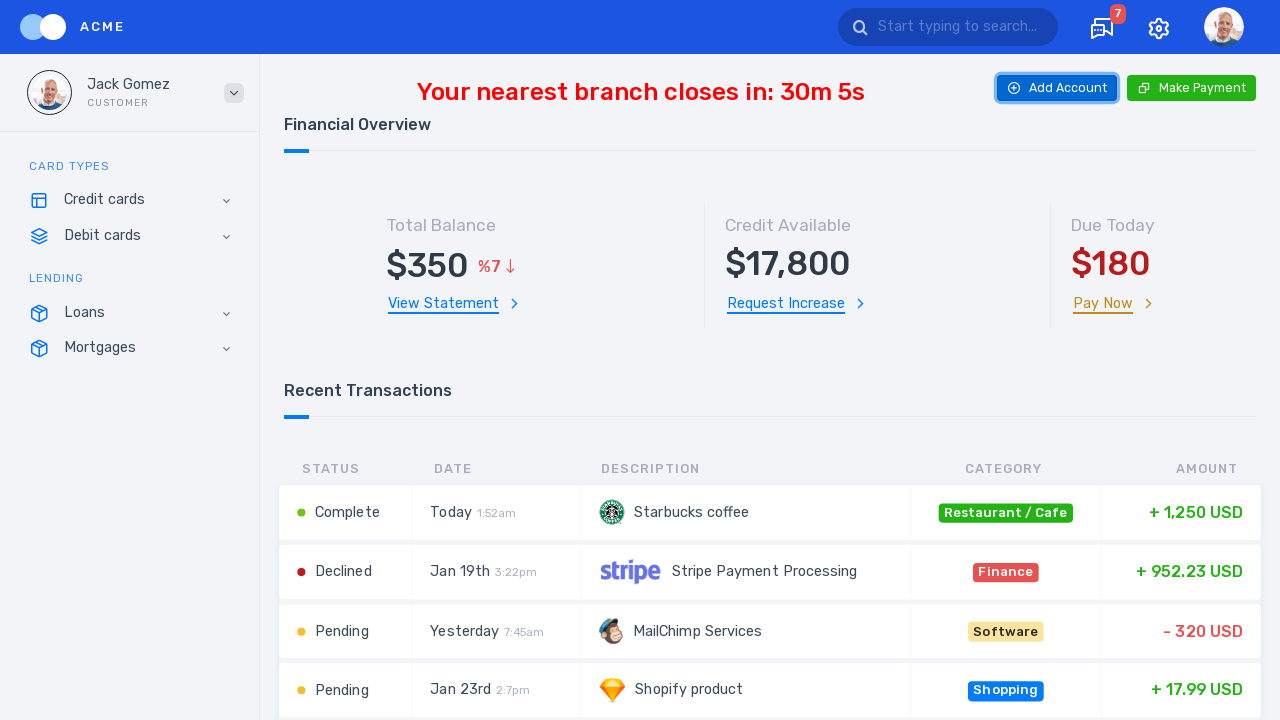